Navigates to a Stony Brook University campus event page and verifies that the event content loads including description, host organizations, and event details sections.

Starting URL: https://stonybrook.campuslabs.com/engage/event/11077071

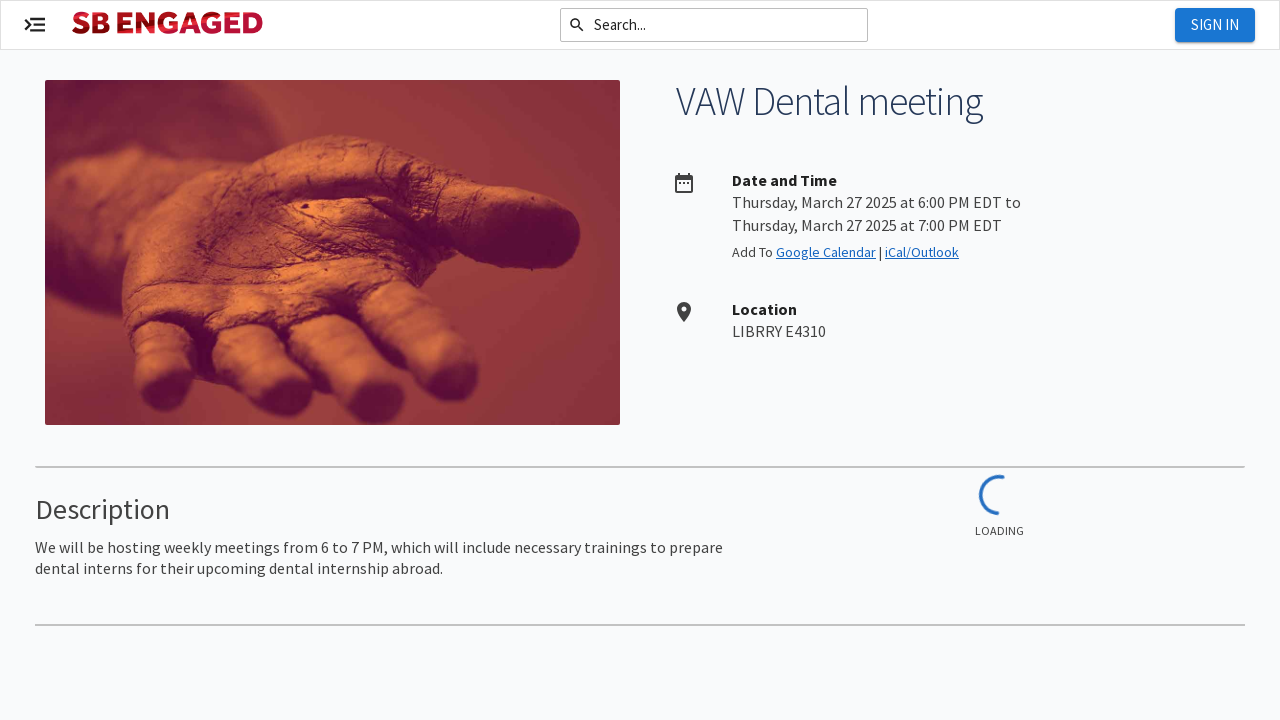

Page loaded to domcontentloaded state
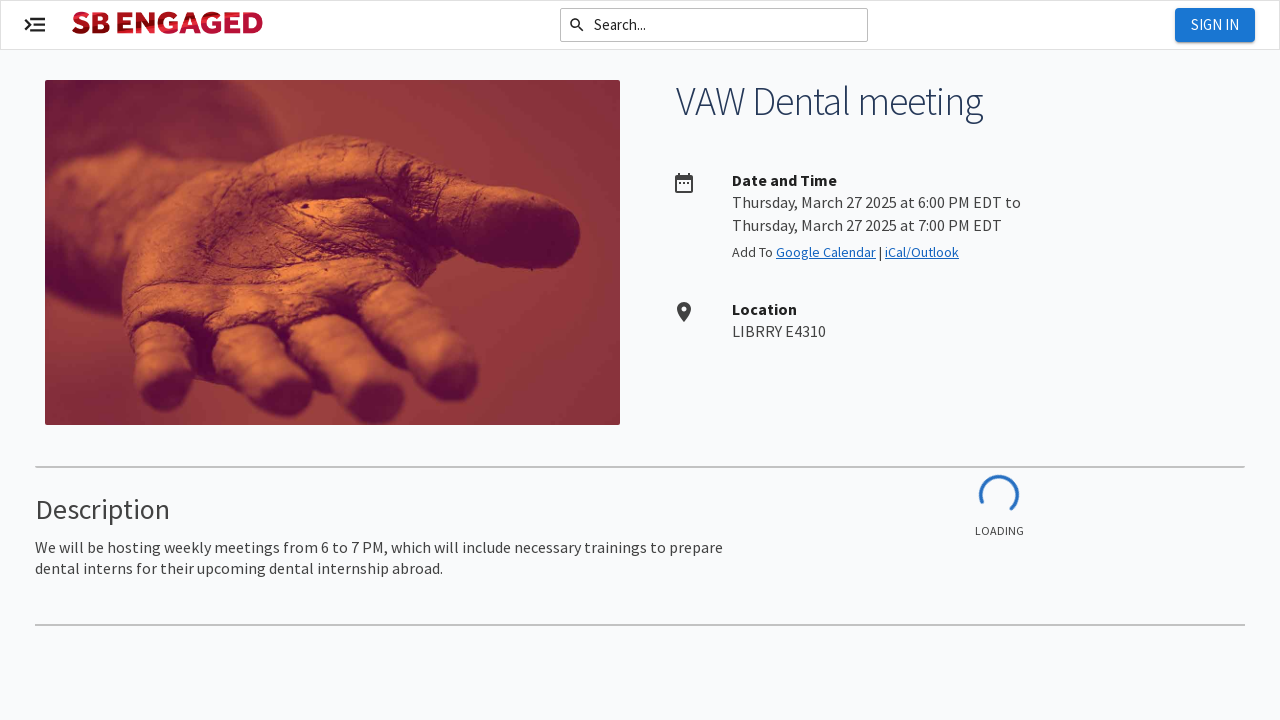

Event description section loaded and verified
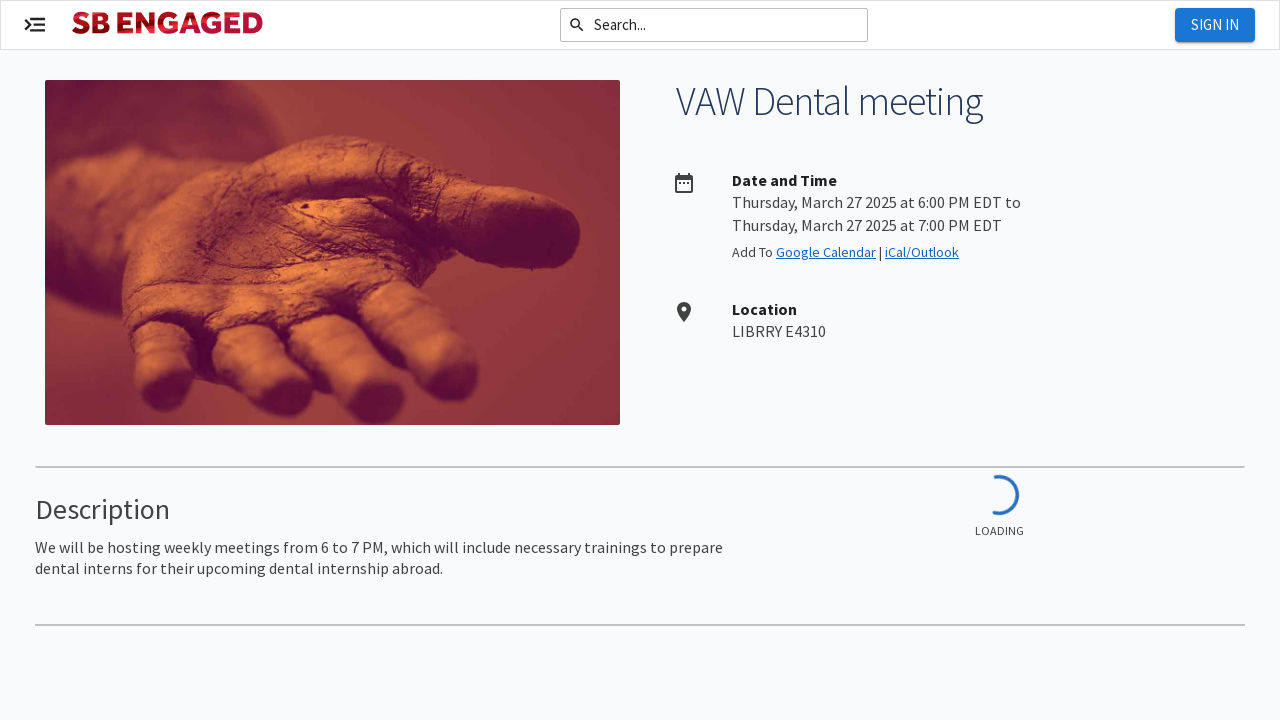

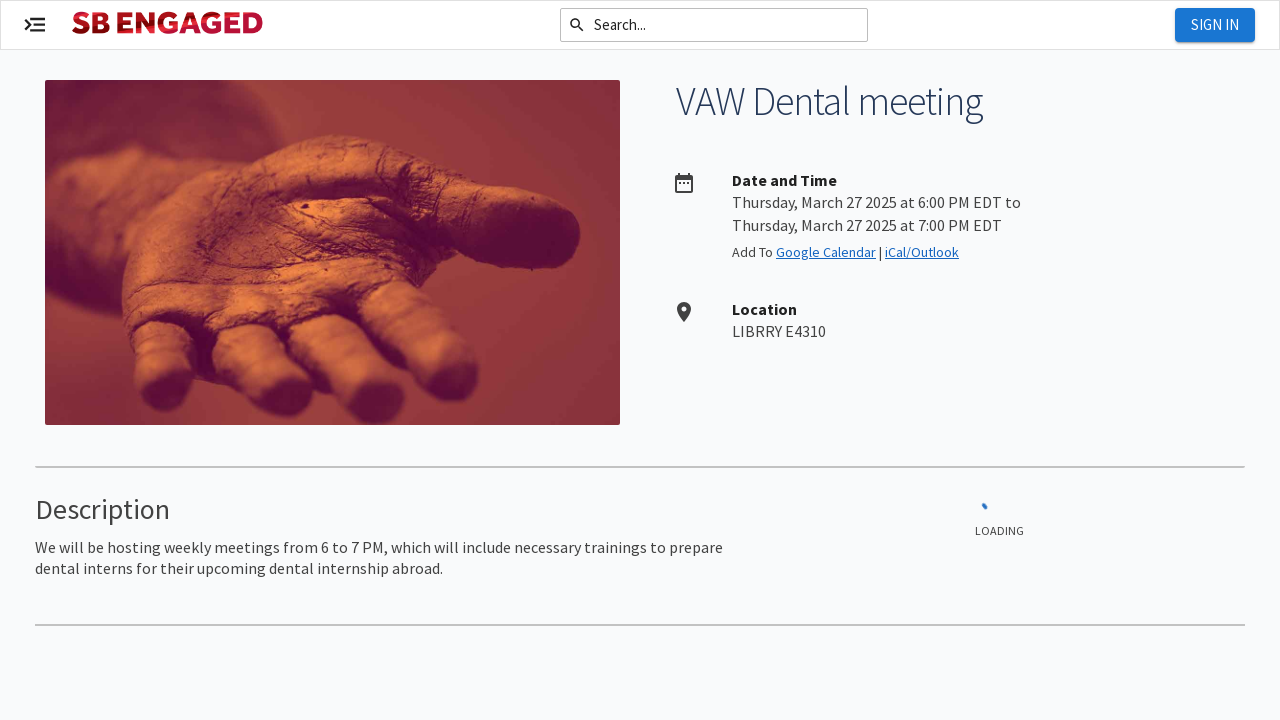